Tests iframe navigation by clicking on a link to view a nested iframe example on a demo automation testing site.

Starting URL: https://demo.automationtesting.in/Frames.html

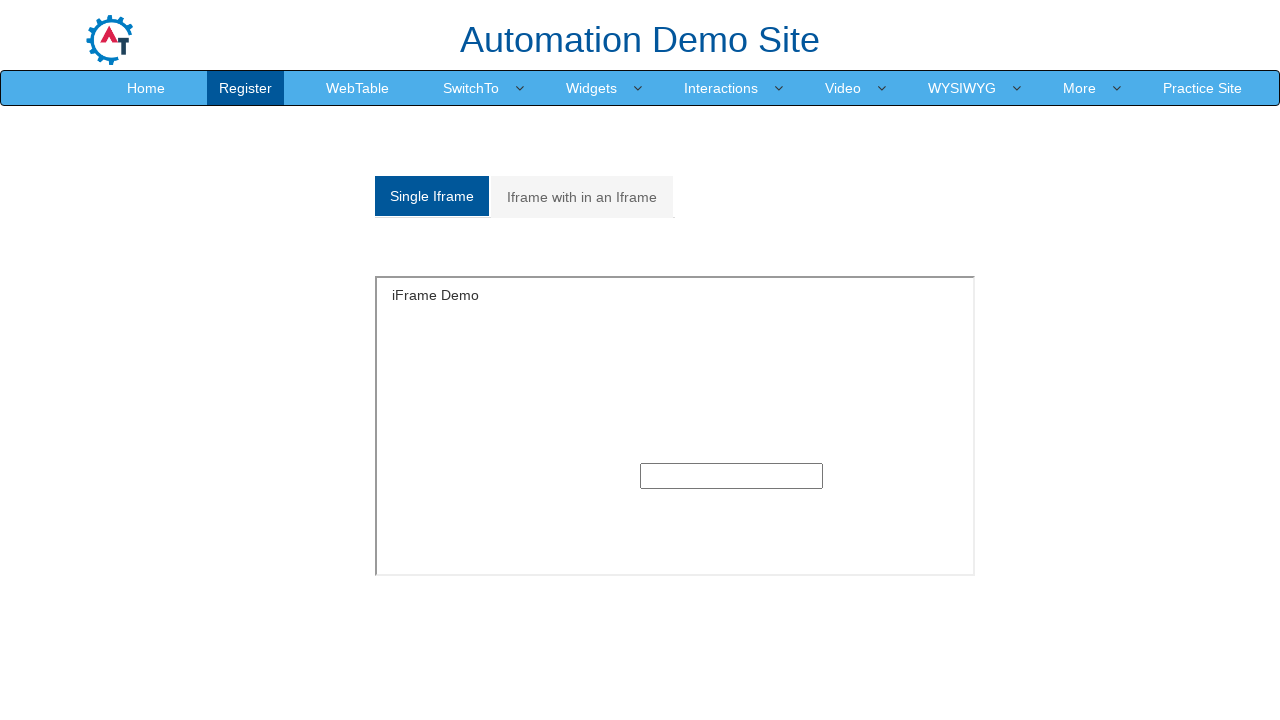

Clicked on 'Iframe with in an Iframe' link at (582, 197) on xpath=//a[normalize-space()='Iframe with in an Iframe']
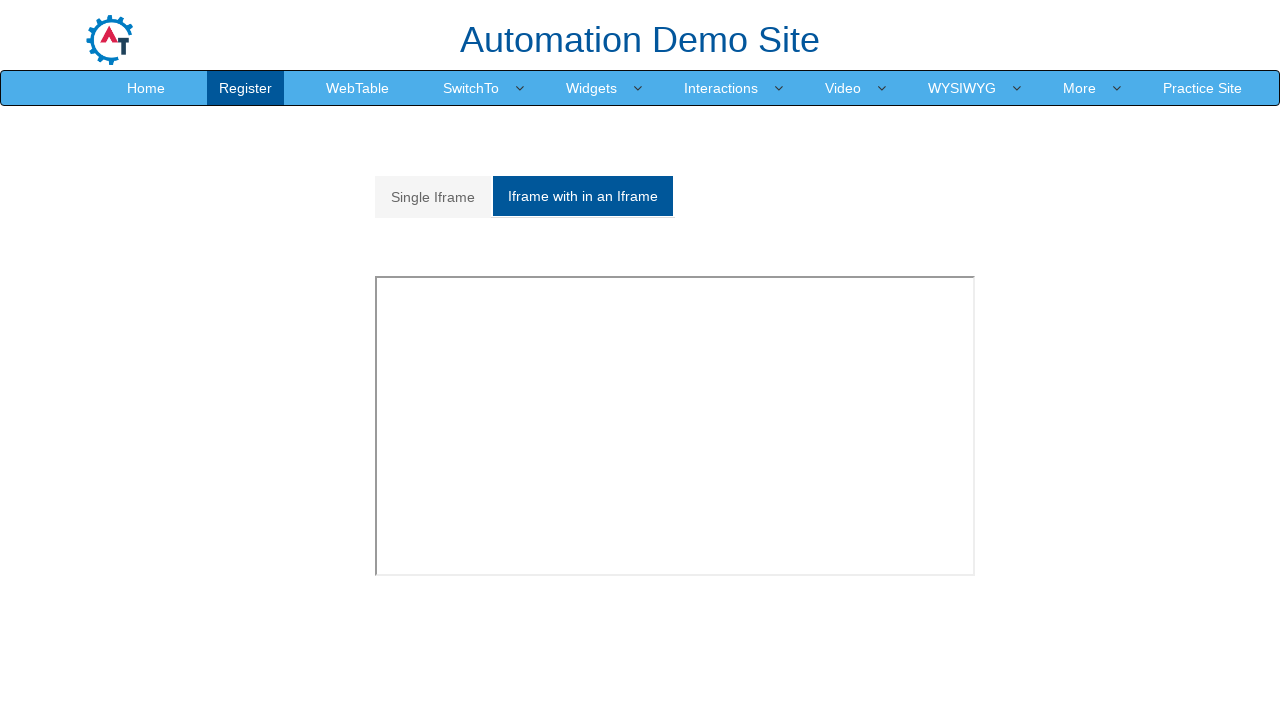

Waited 2000ms for nested iframe content to load
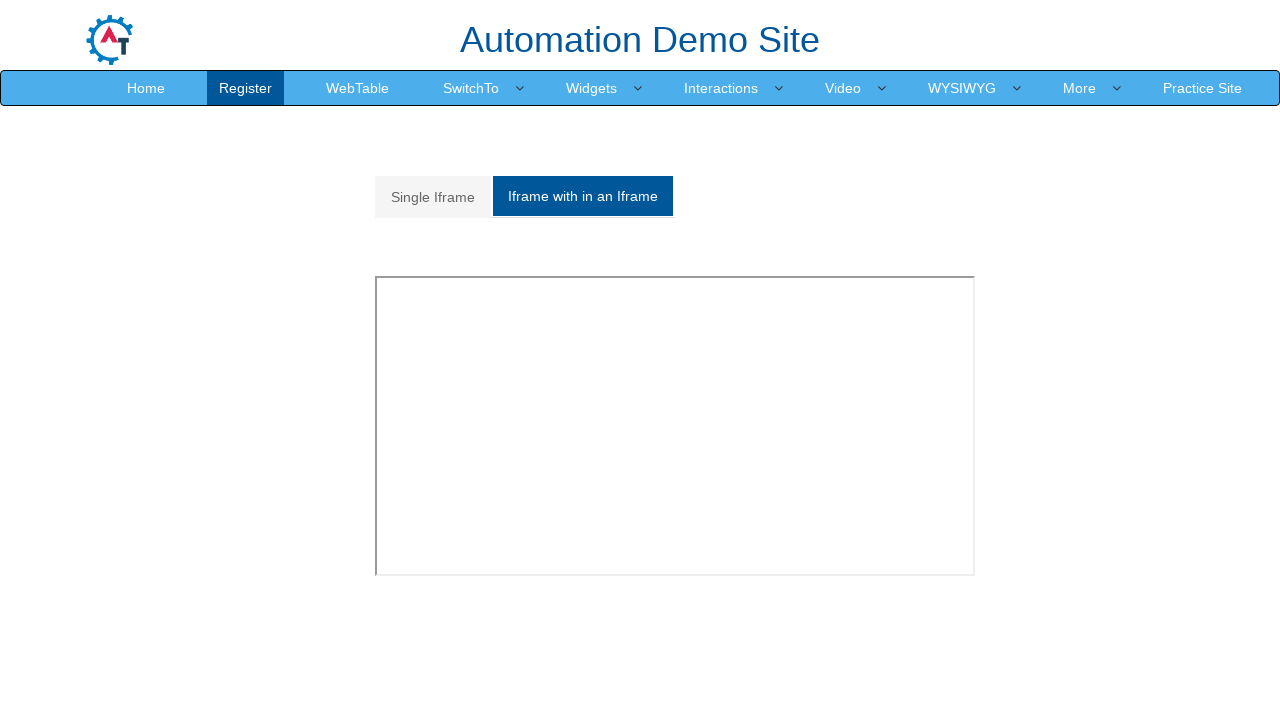

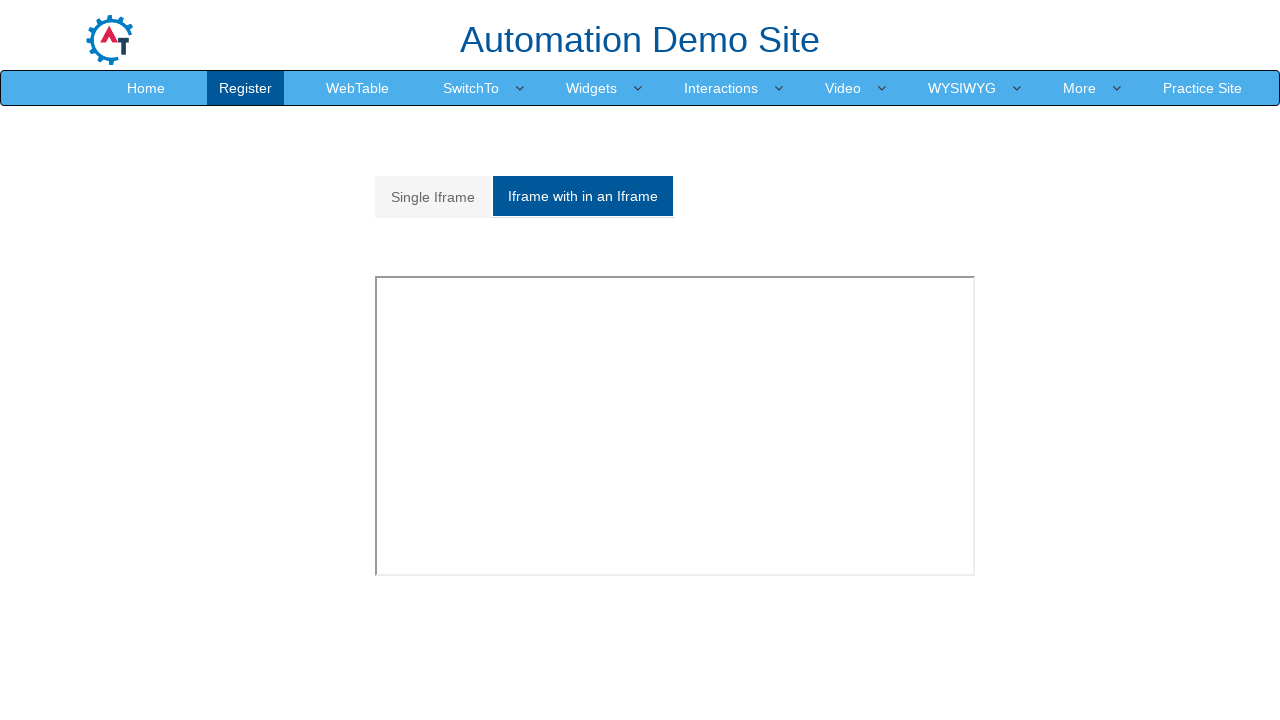